Tests multi-select dropdown functionality by selecting options using different methods (by index, by value, by visible text) and then deselecting an option from an IDE dropdown element.

Starting URL: https://www.hyrtutorials.com/p/html-dropdown-elements-practice.html

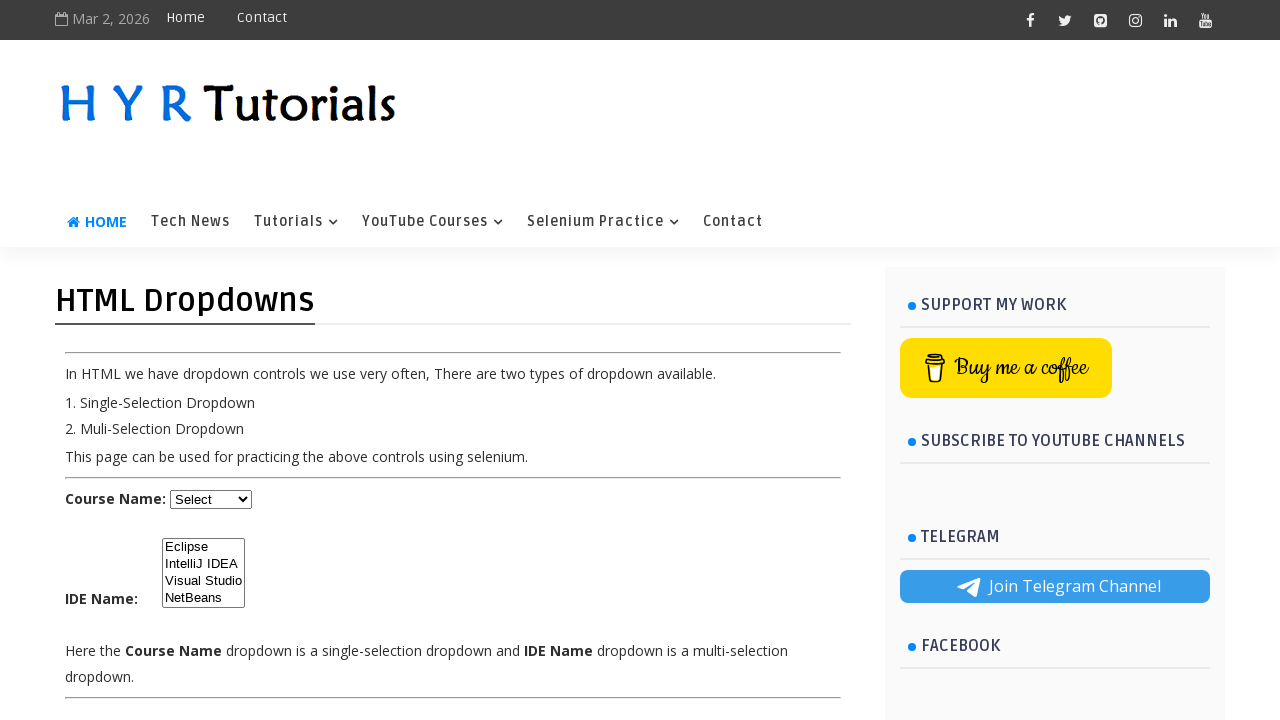

Waited for IDE dropdown to be visible
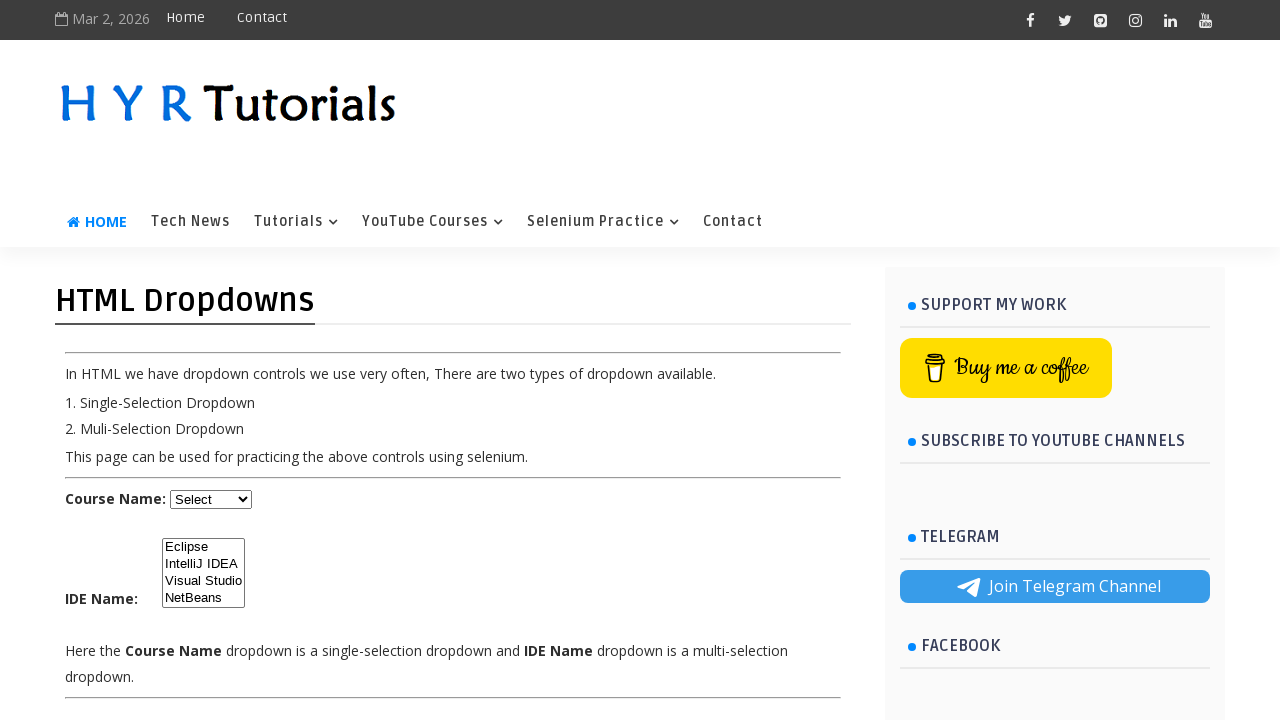

Selected first option in IDE dropdown by index 0 on #ide
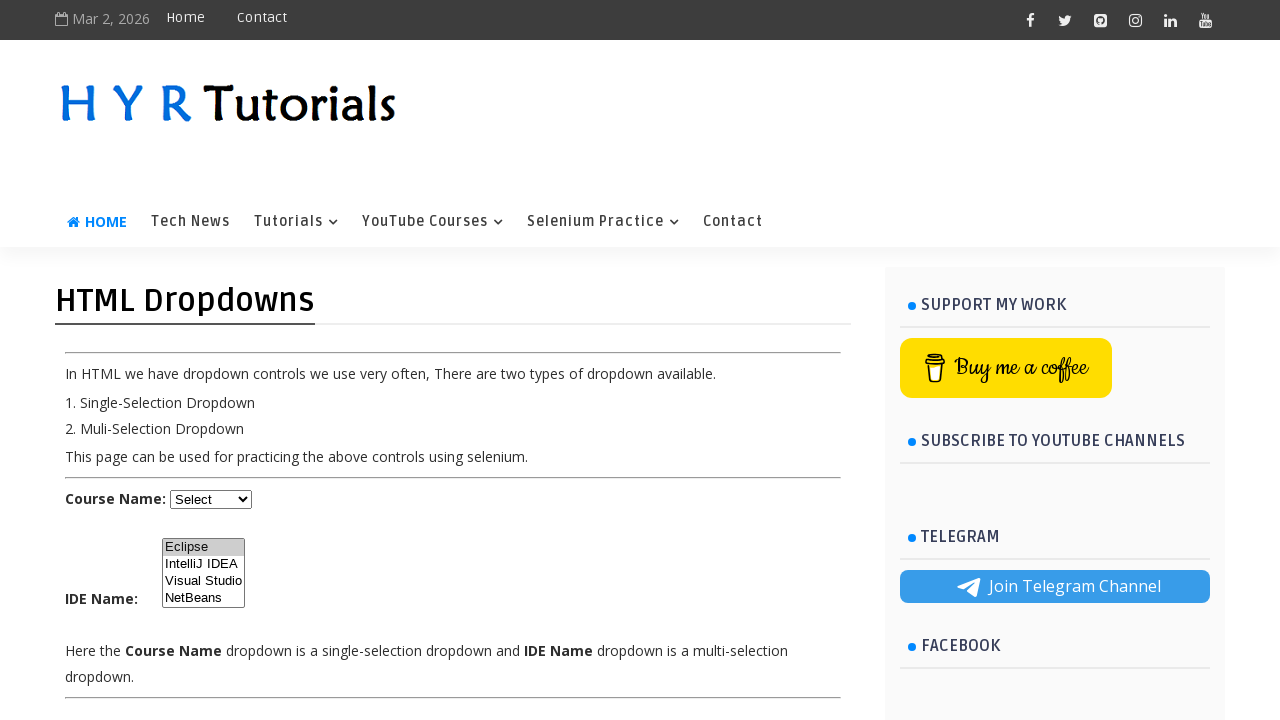

Selected IntelliJ option by value 'ij' on #ide
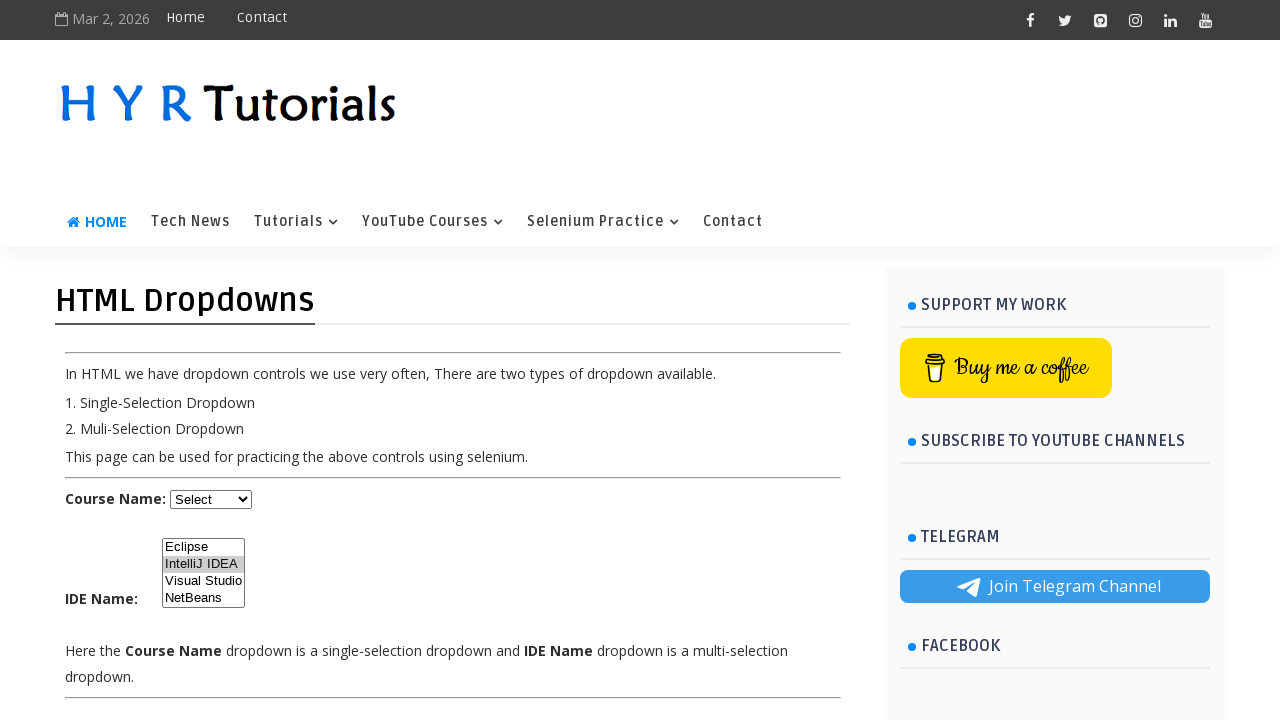

Selected NetBeans option by visible text on #ide
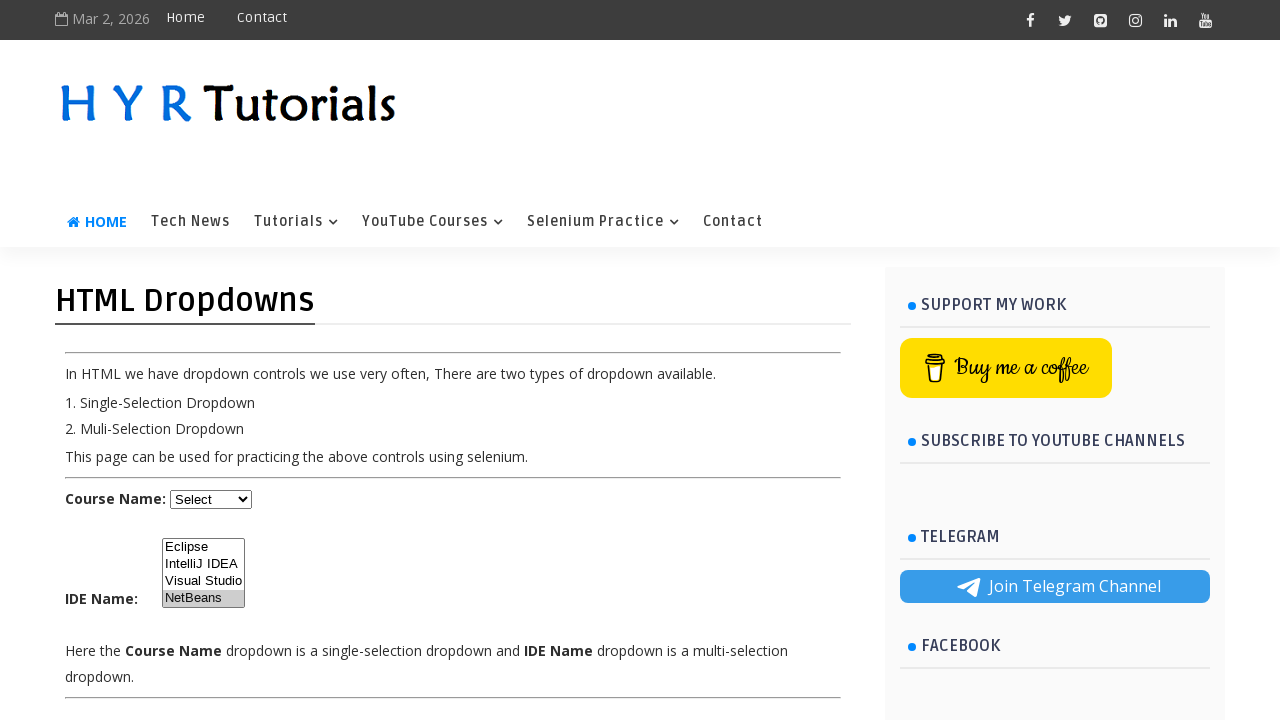

Deselected option at index 3 from IDE dropdown
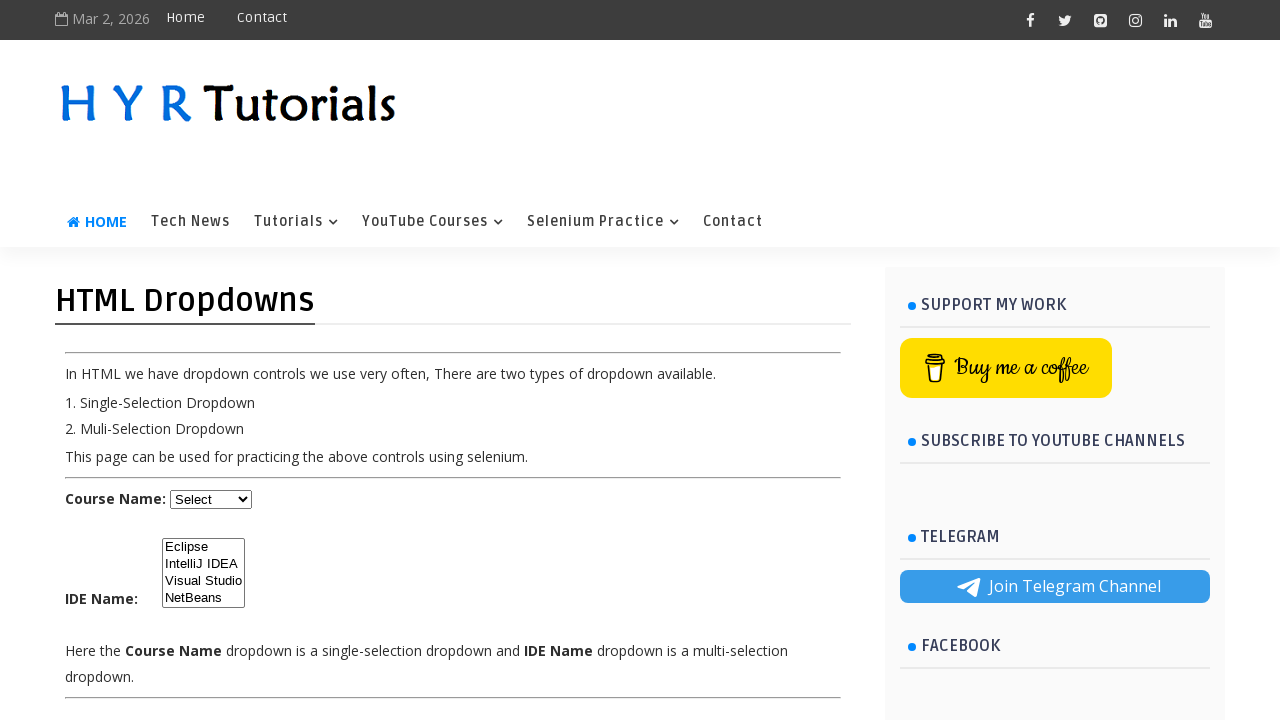

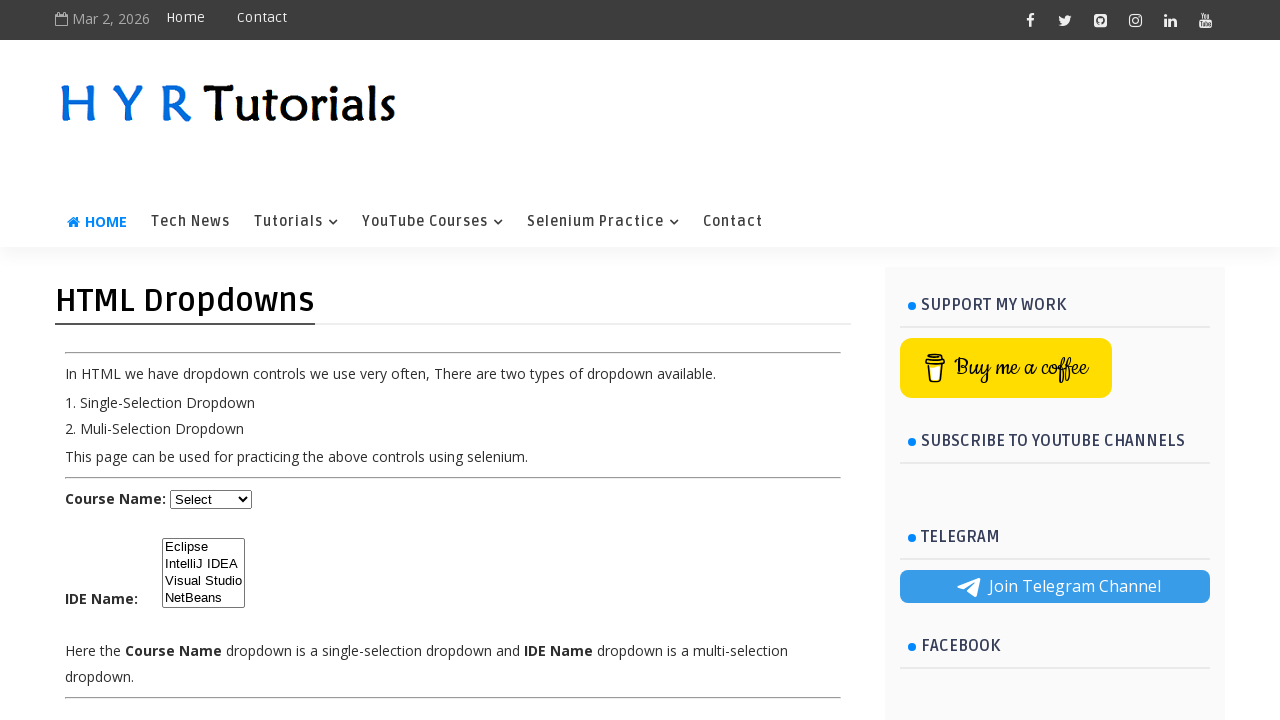